Navigates to a jobs website and clicks on the jobs link to verify the page title matches the expected value

Starting URL: https://alchemy.hguy.co/jobs

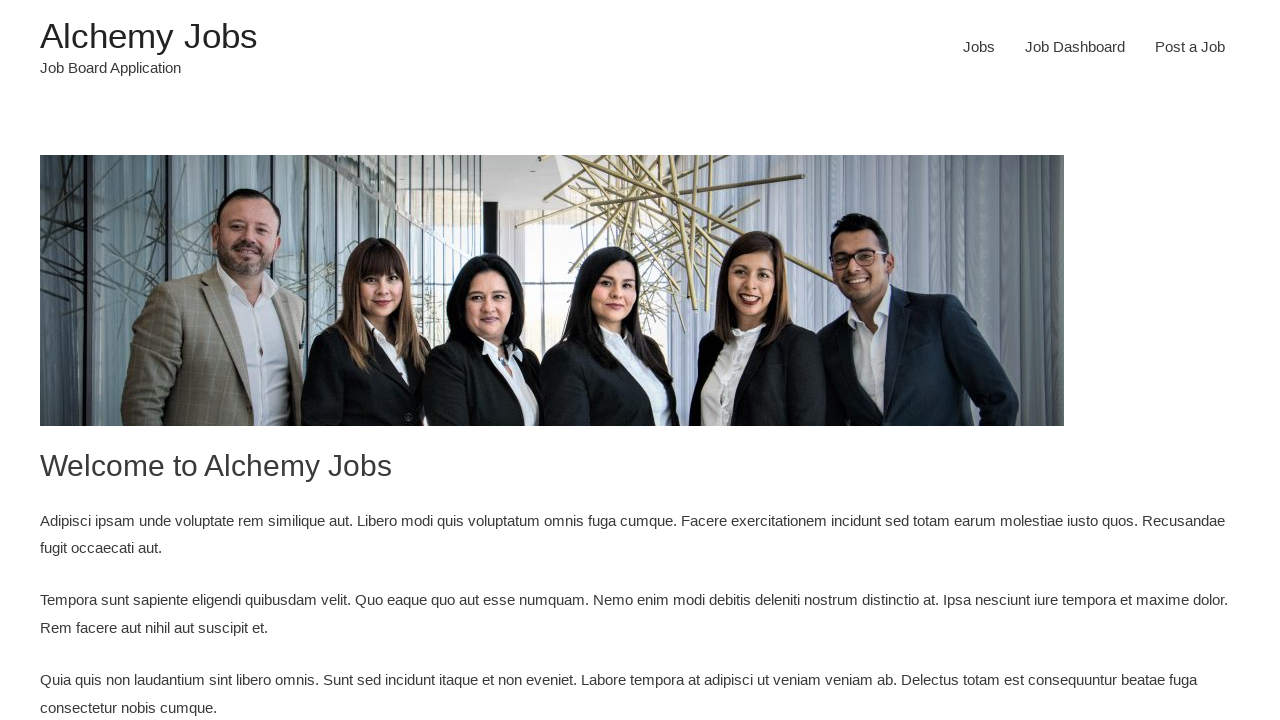

Clicked on the Jobs link at (979, 47) on a[href='https://alchemy.hguy.co/jobs/jobs/']
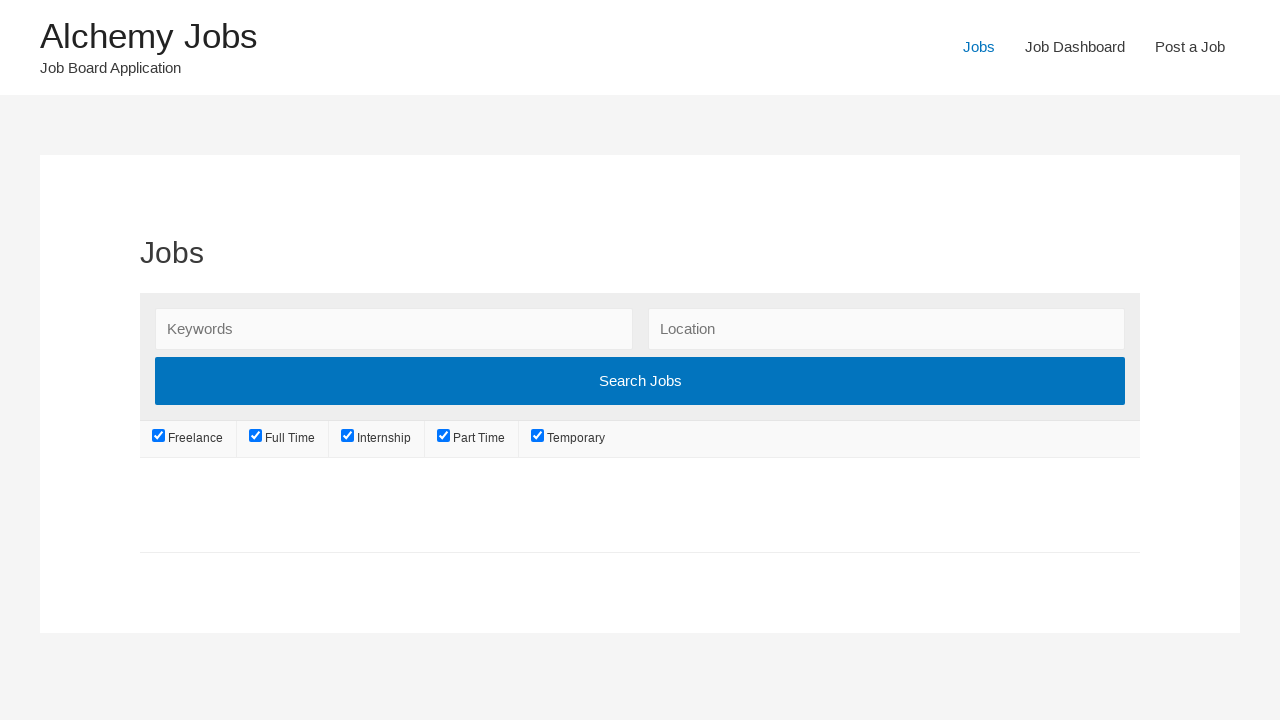

Waited for page to load (domcontentloaded)
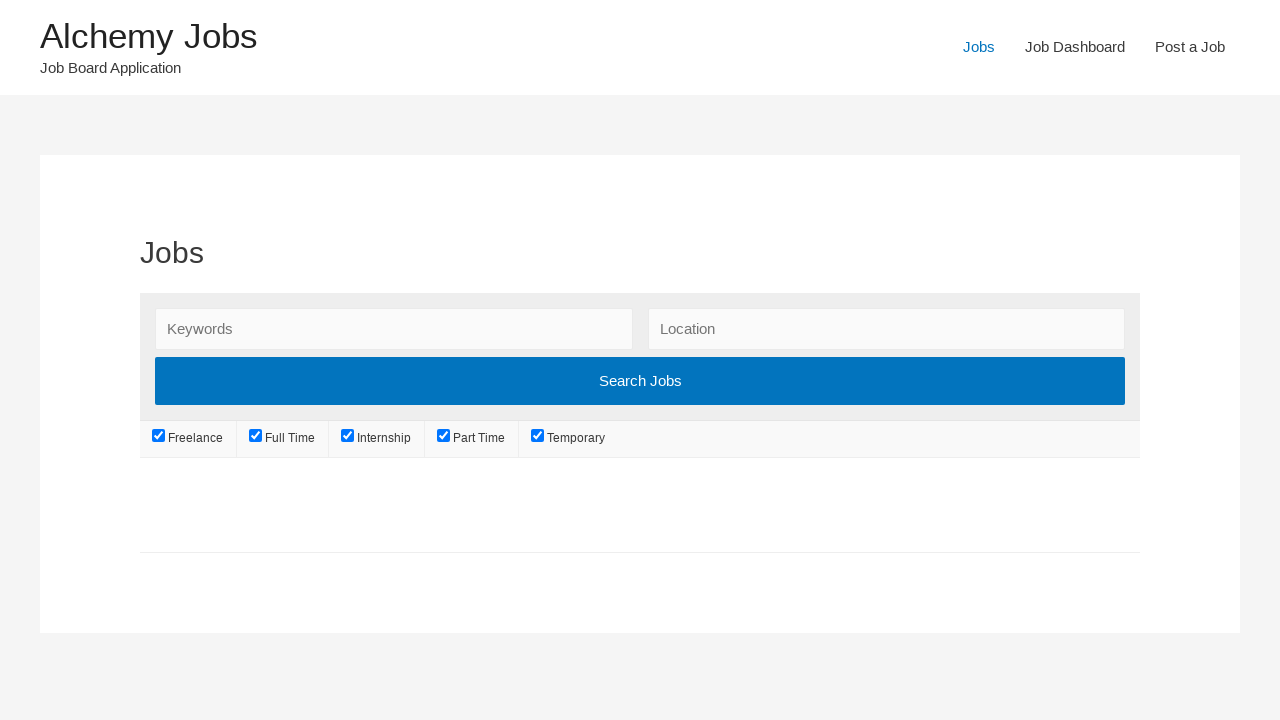

Retrieved page title
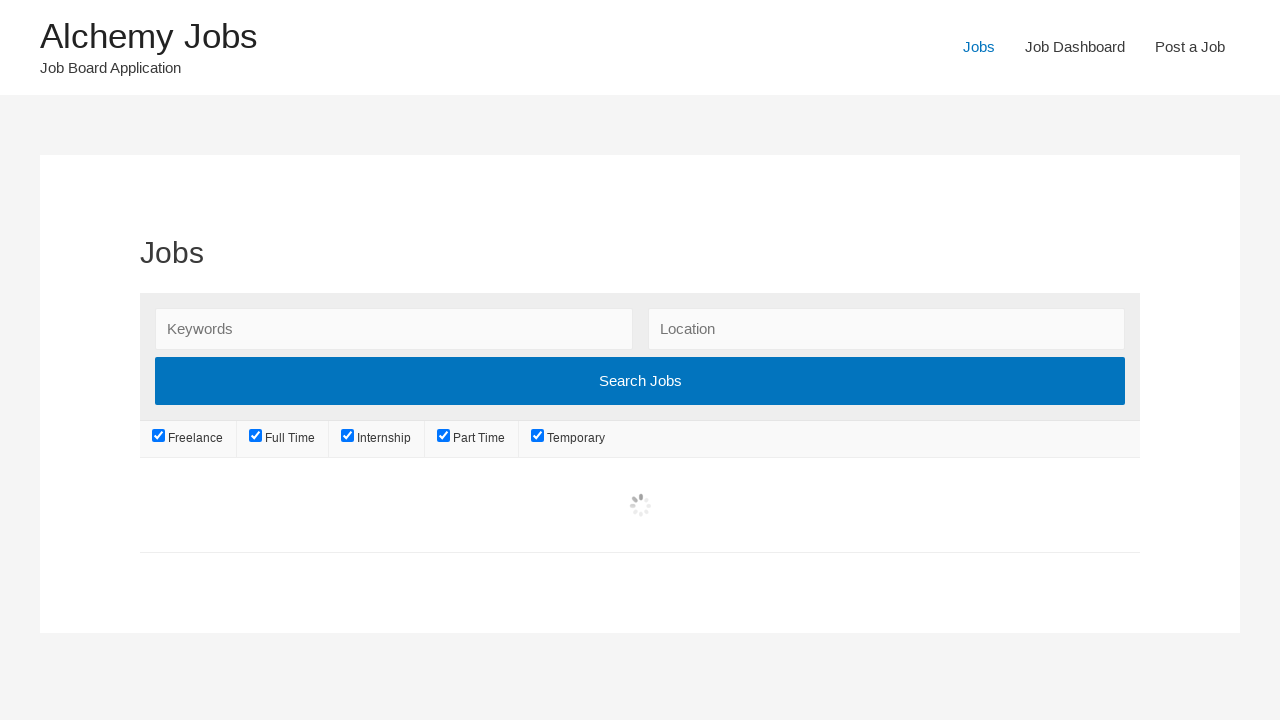

Verified page title matches expected value: 'Jobs – Alchemy Jobs'
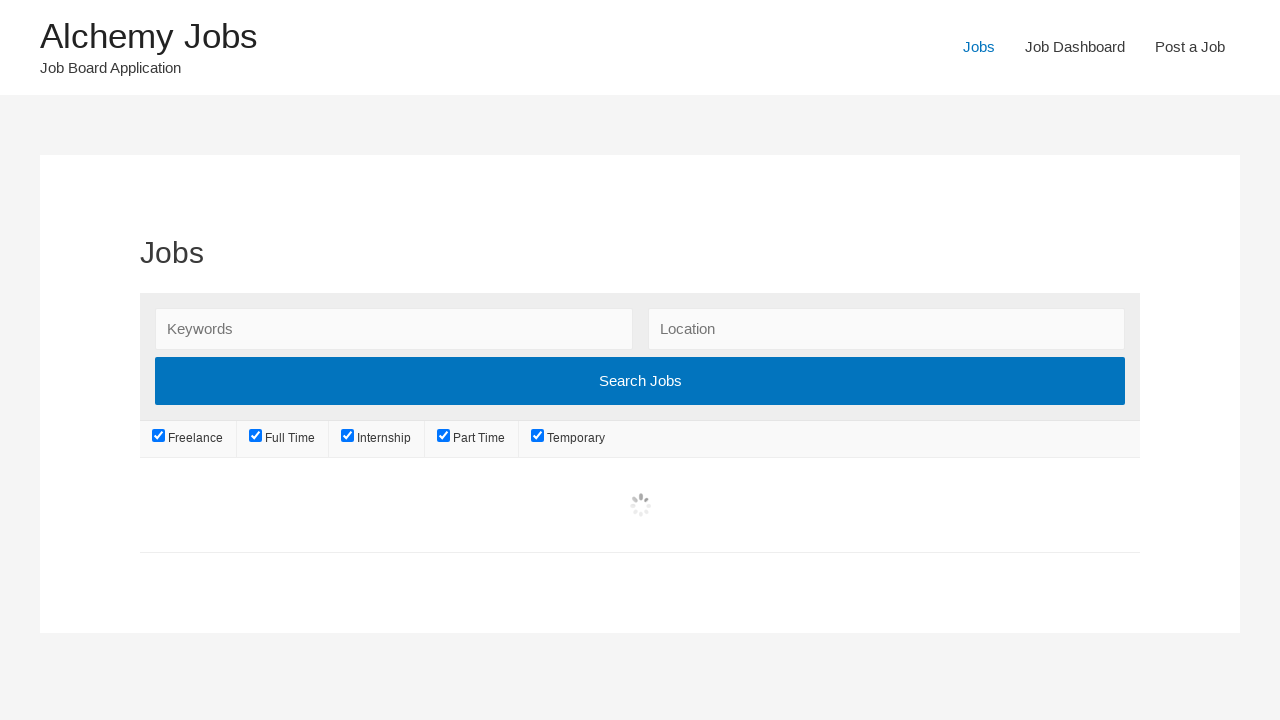

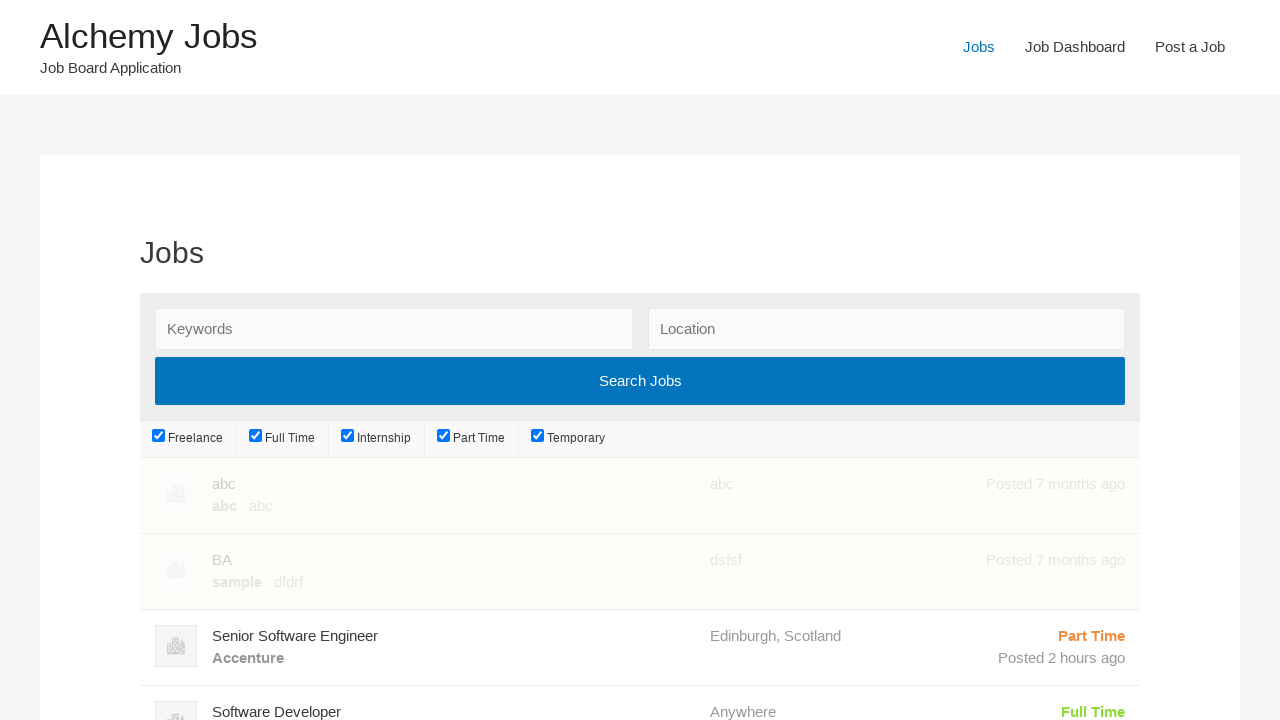